Tests a button element on an MDN accessibility demo page by clicking it to trigger an alert, then interacting with the alert and filling a form input.

Starting URL: https://mdn.github.io/learning-area/tools-testing/cross-browser-testing/accessibility/native-keyboard-accessibility.html

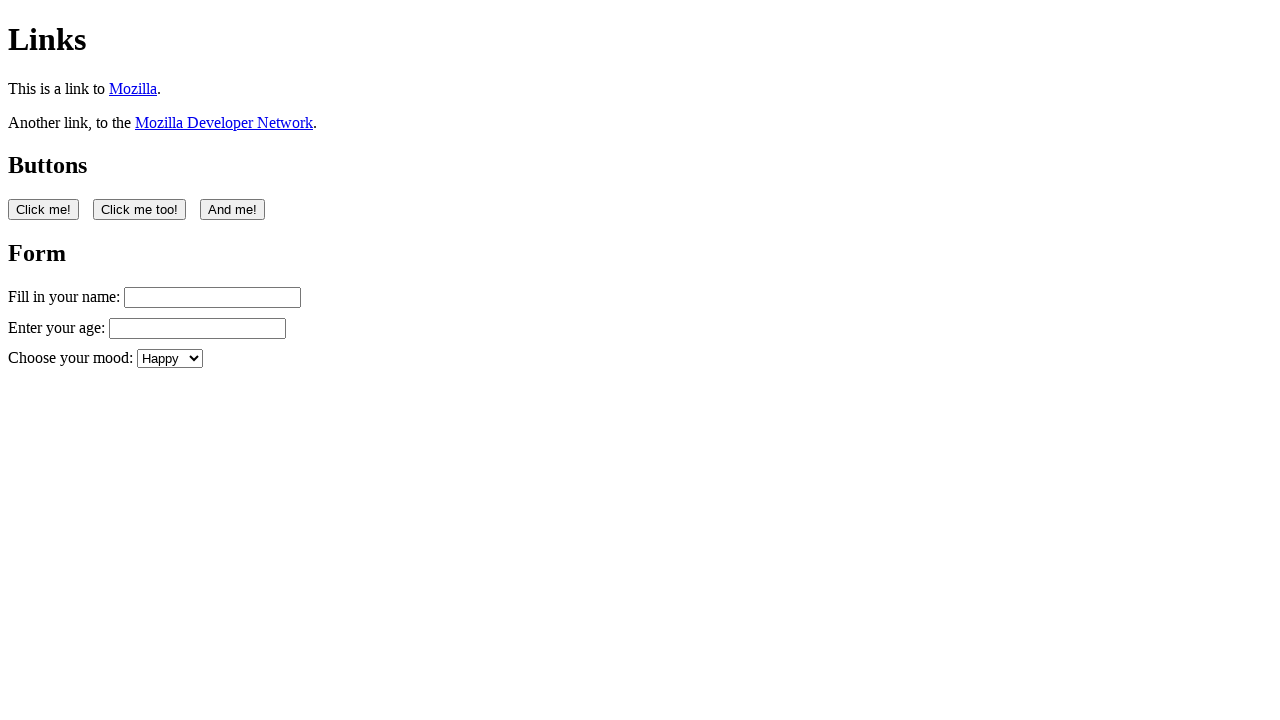

Clicked the first button on the page to trigger alert at (44, 209) on button:nth-of-type(1)
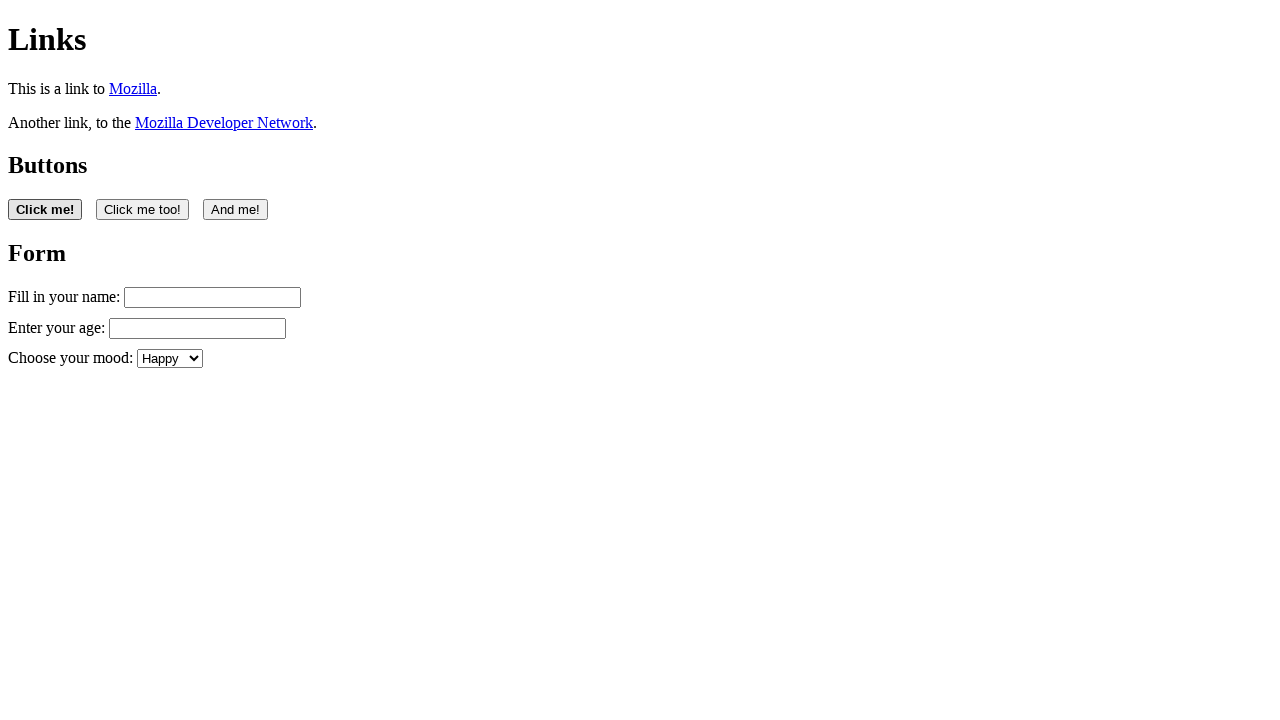

Set up alert dialog handler to accept dialogs
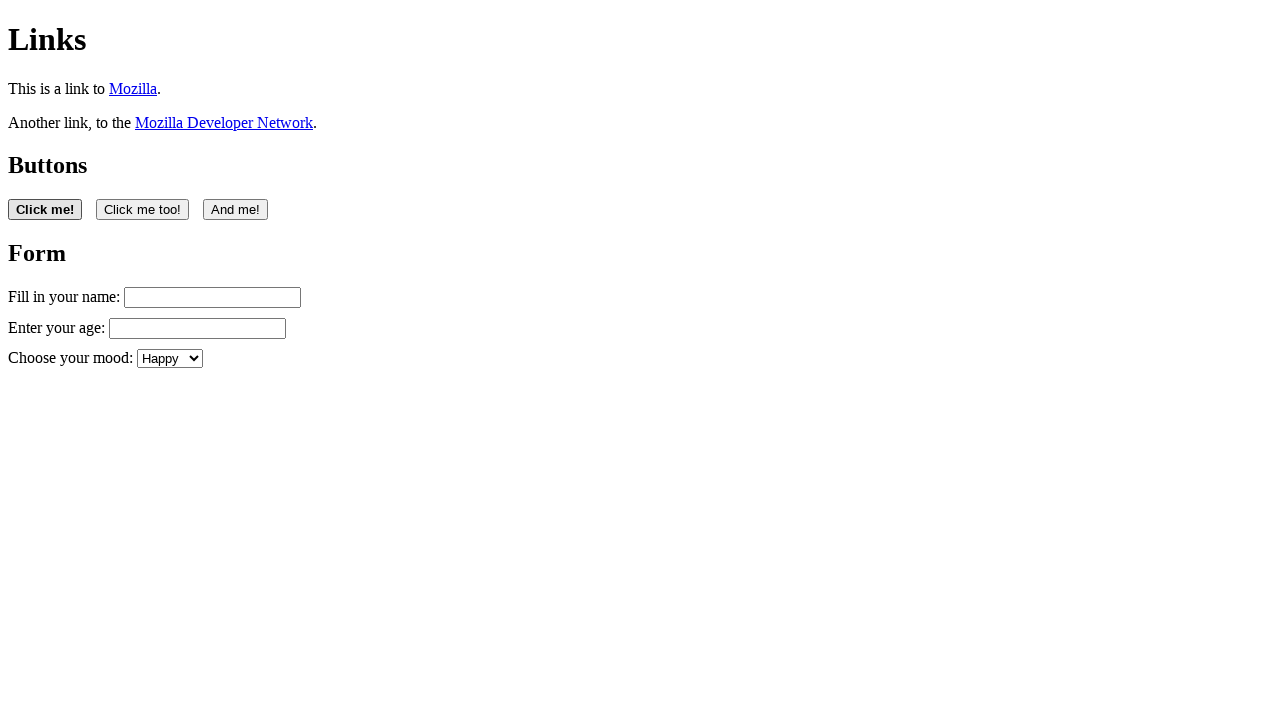

Waited 1 second for page to settle
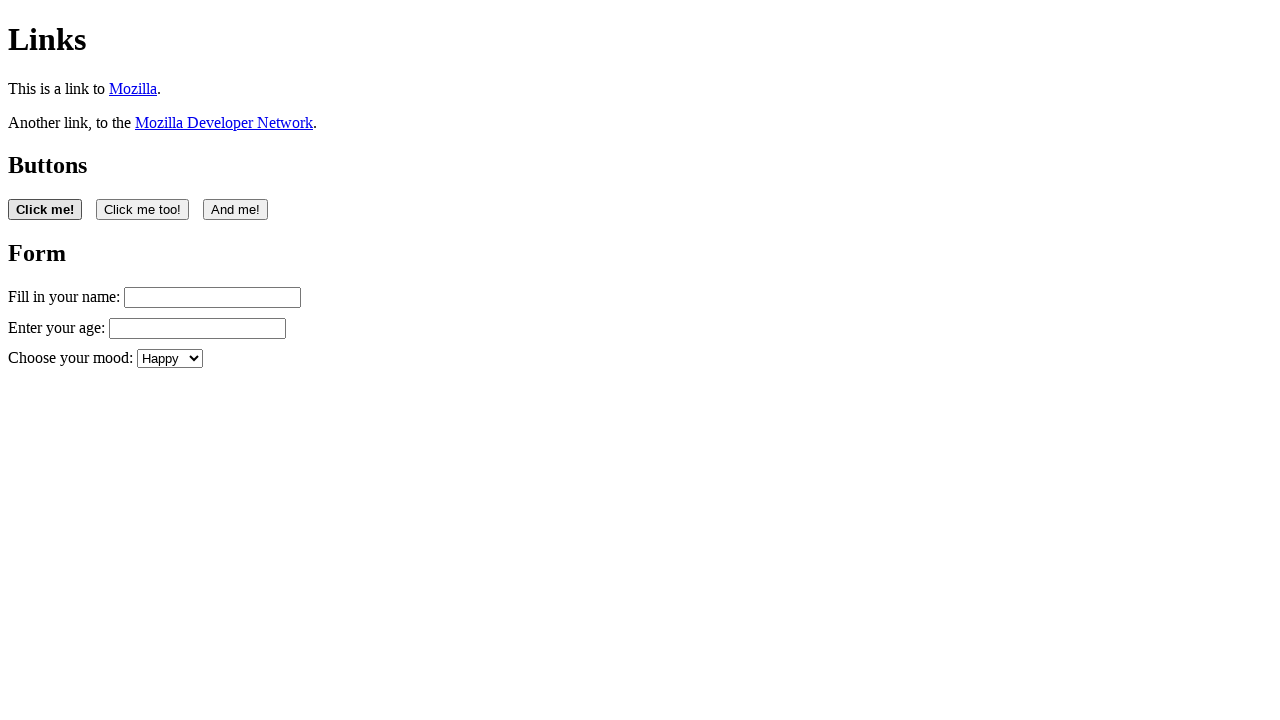

Filled name input field with 'Filling in my form' on #name
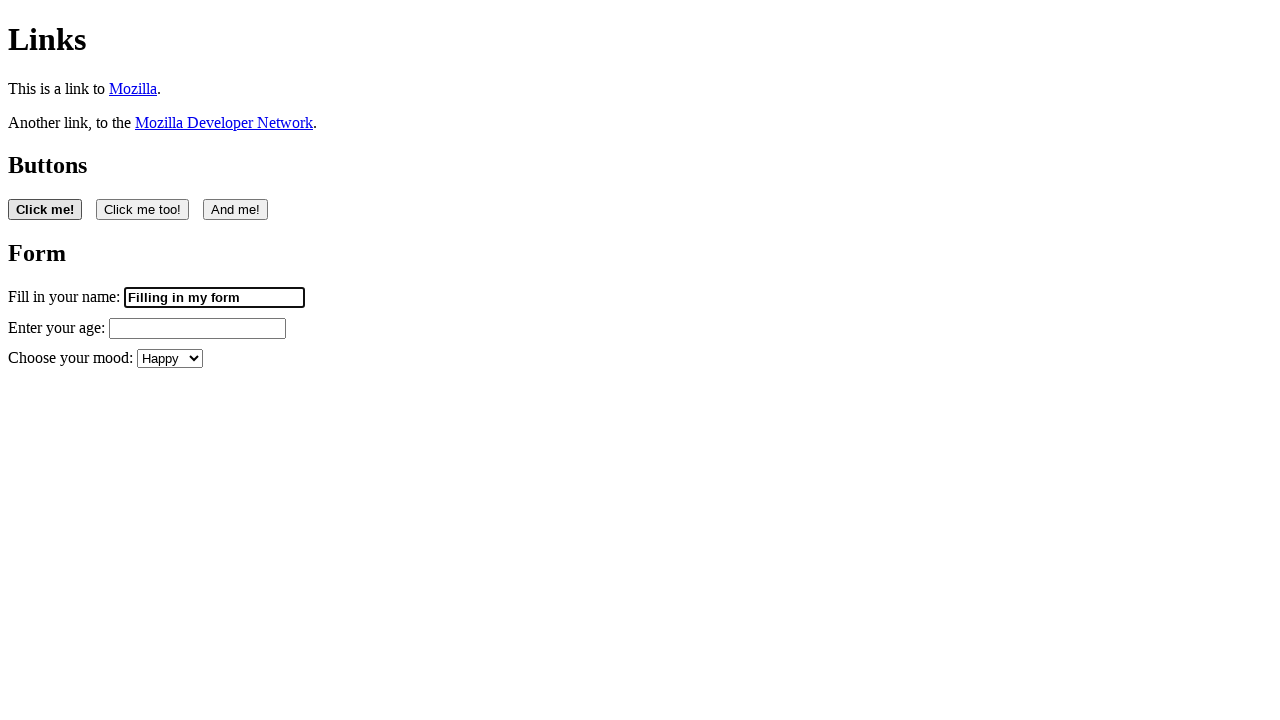

Retrieved value from name input field
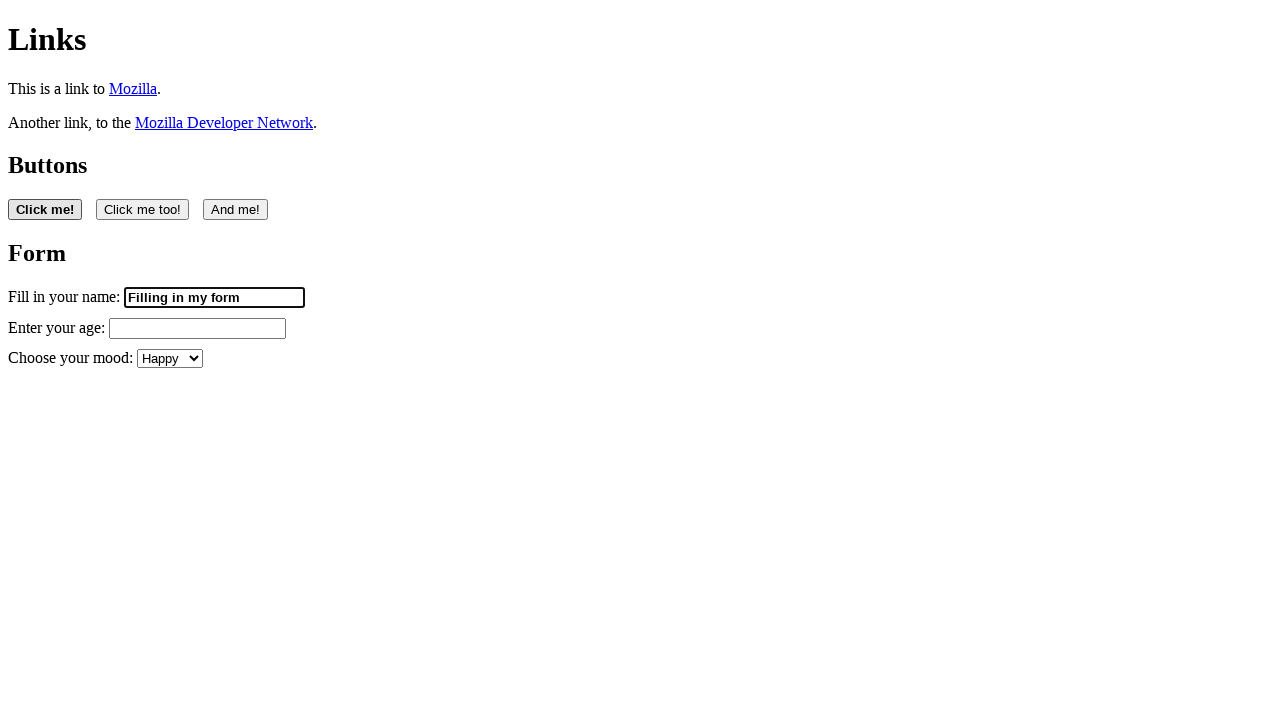

Verified that form input is not empty
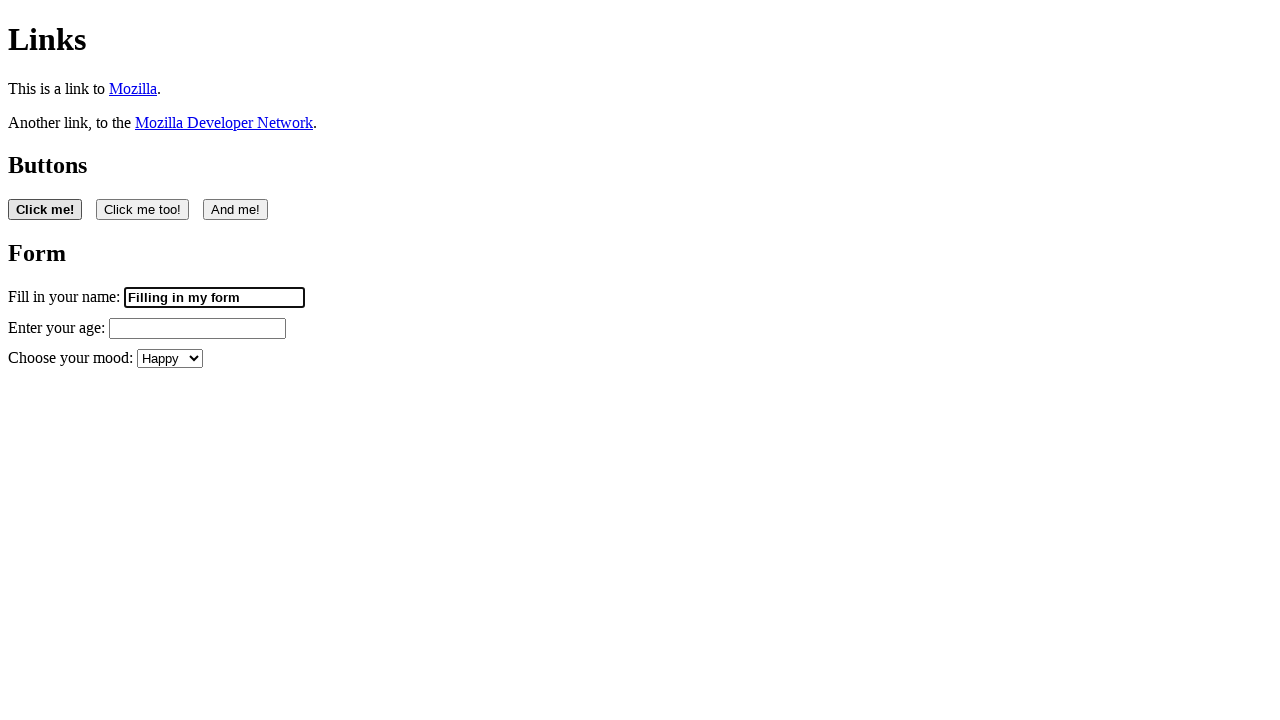

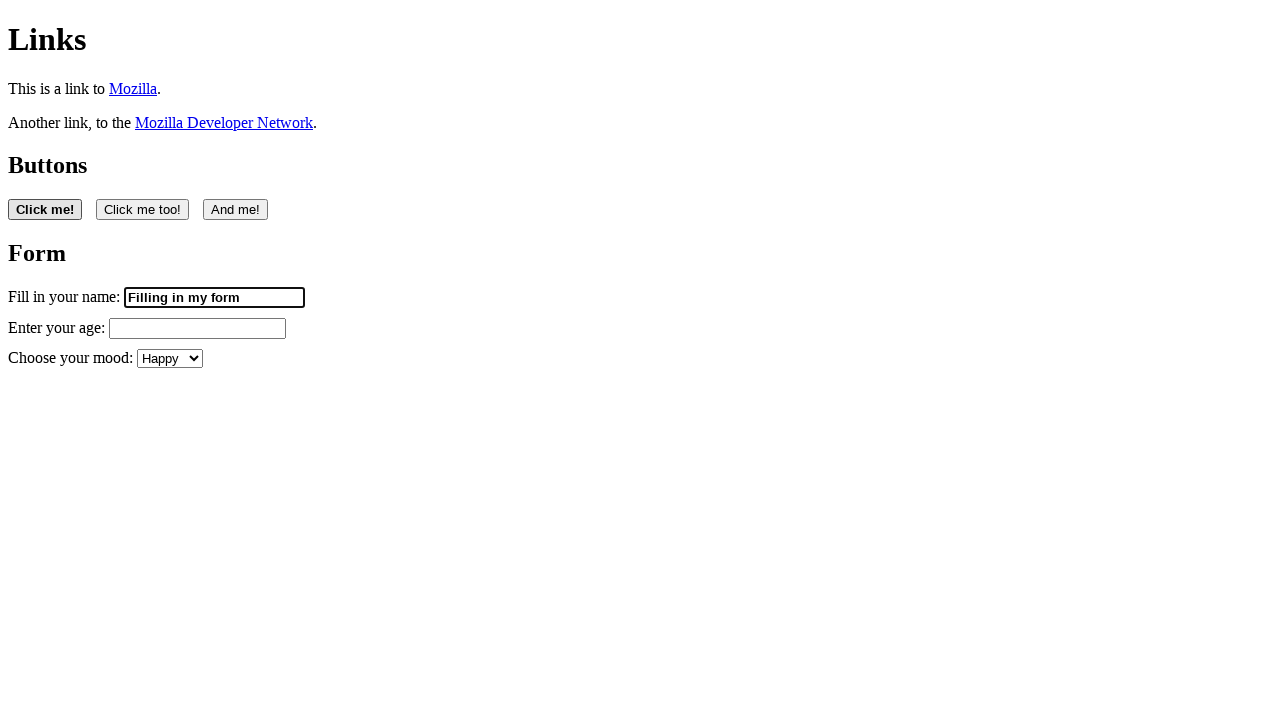